Tests drag and drop functionality by dragging an image to a trash target within an iframe

Starting URL: https://www.globalsqa.com/demo-site/draganddrop/

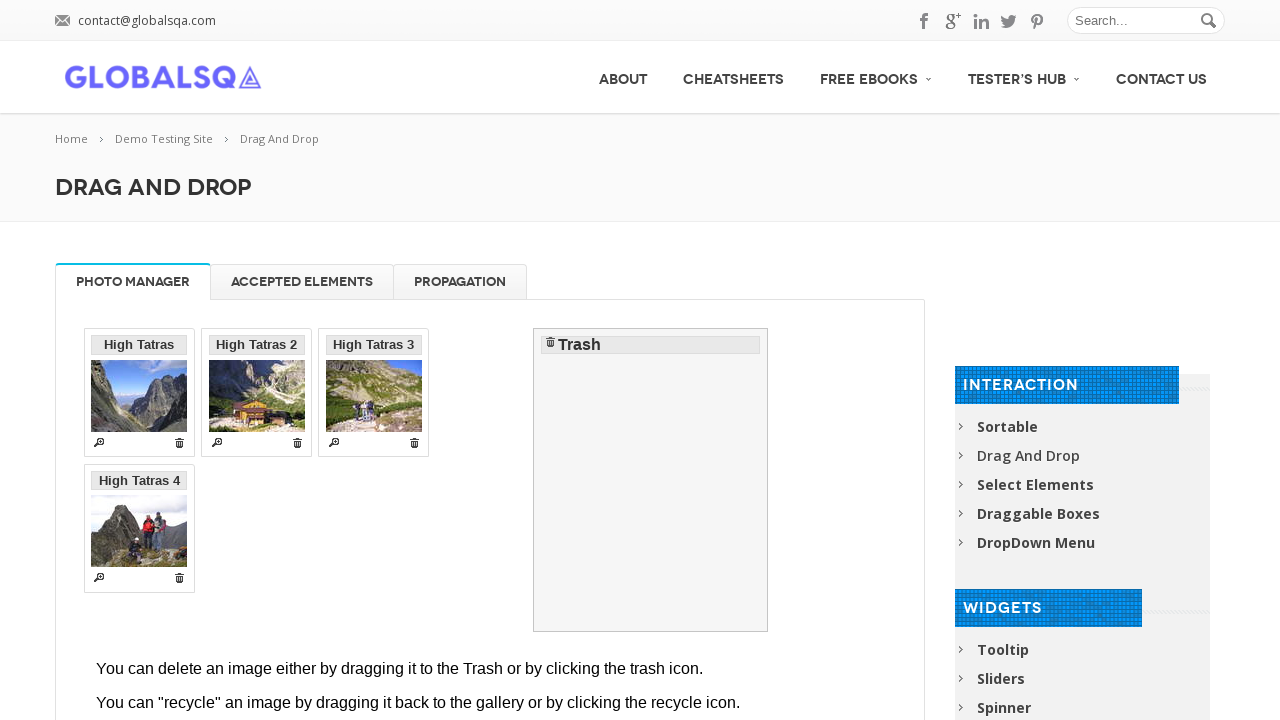

Located and switched to the demo iframe
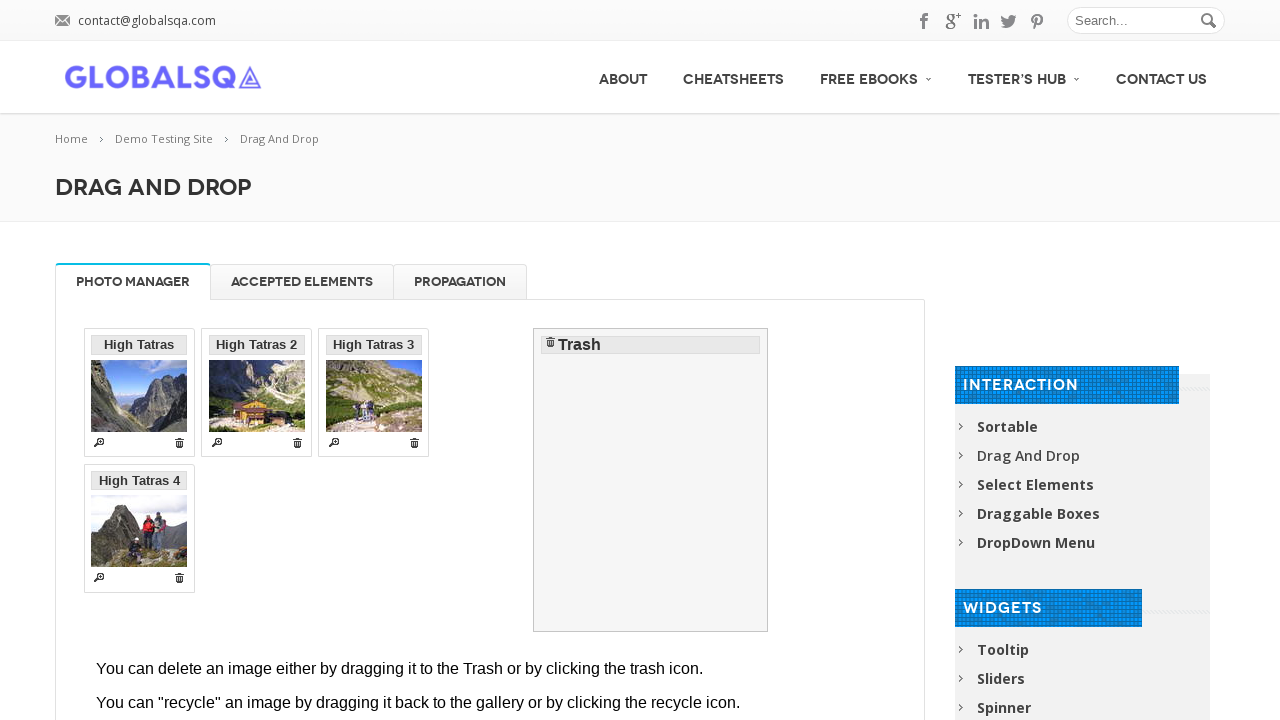

Located the High Tatras image element
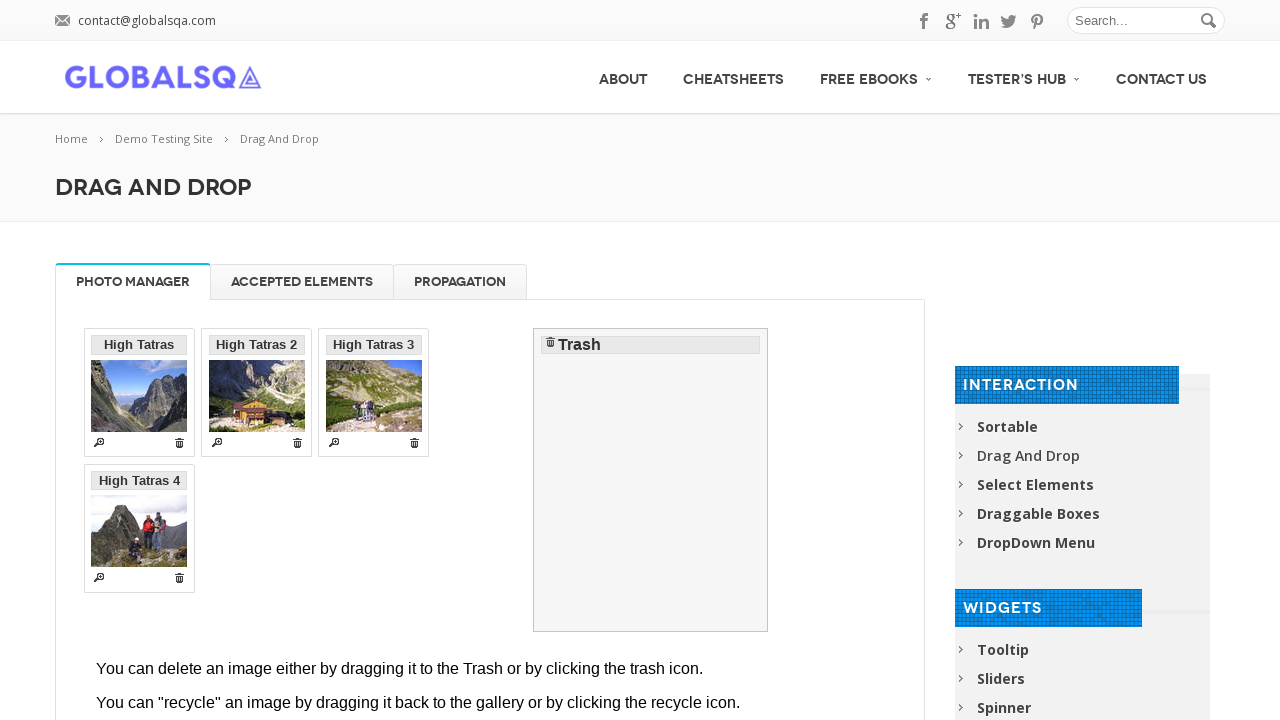

Located the trash target element
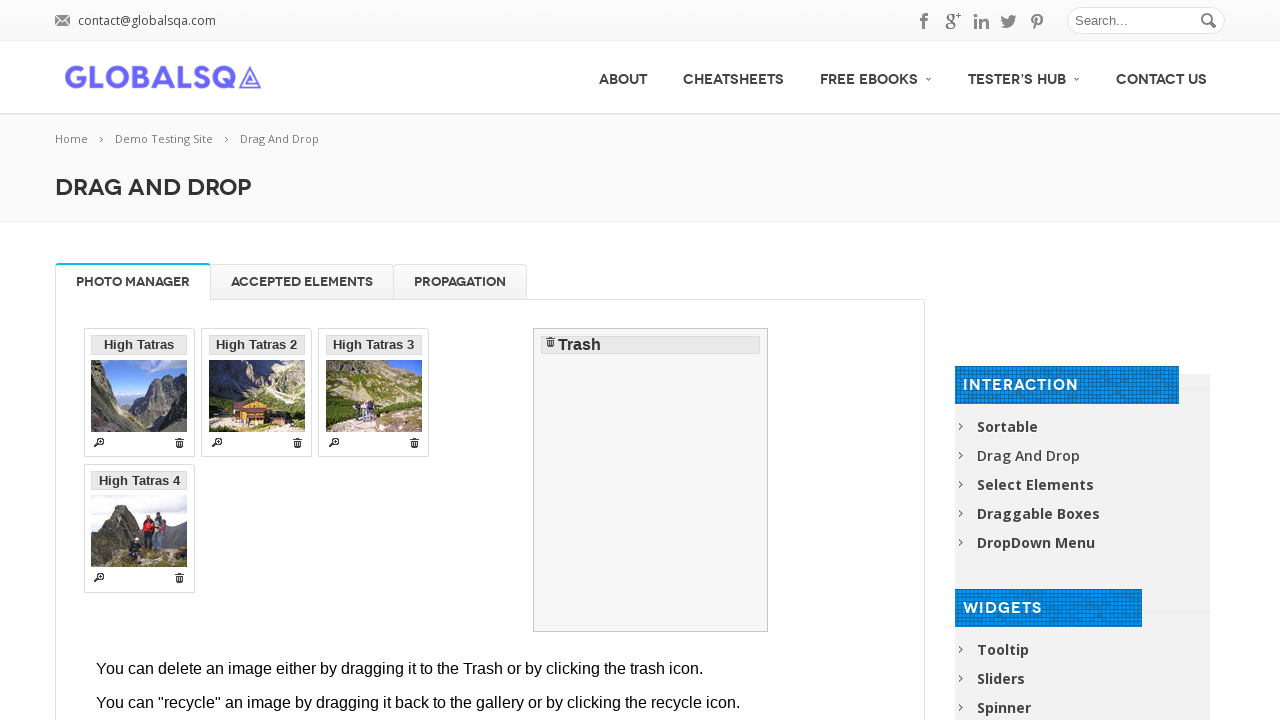

Dragged the High Tatras image to the trash target at (651, 480)
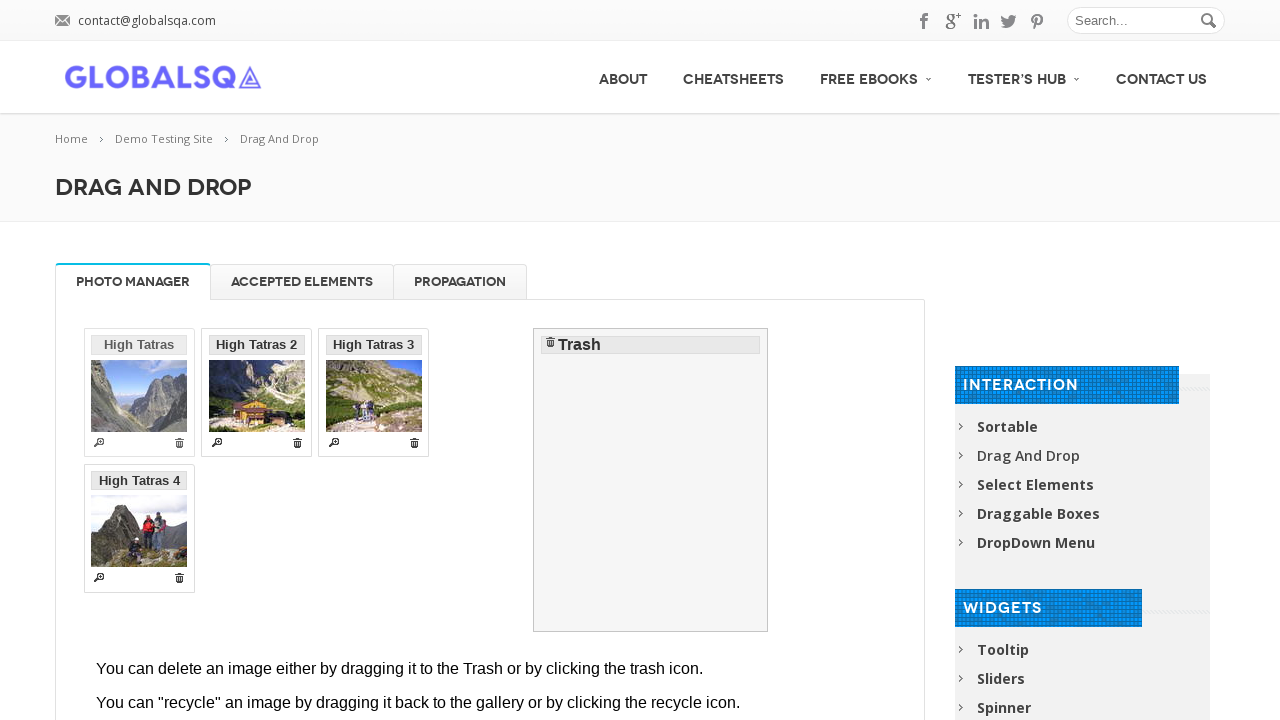

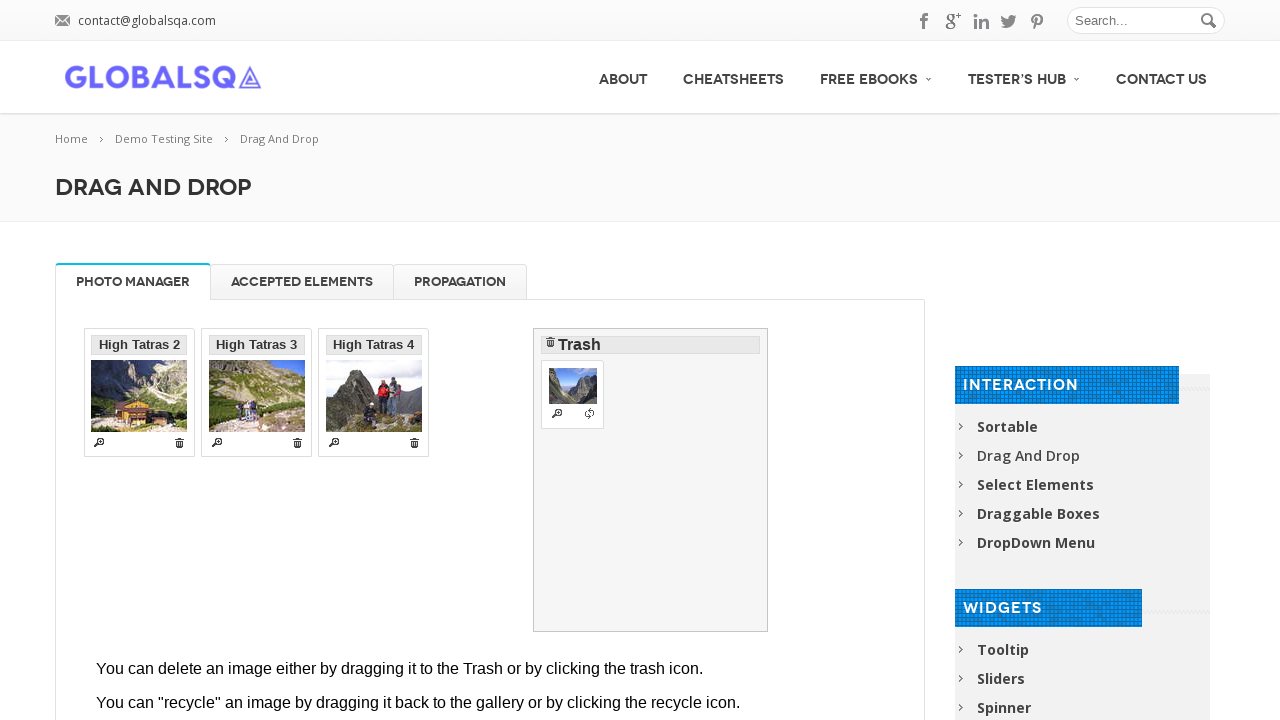